Tests window handling functionality by opening a new window, switching between parent and child windows, and verifying content in each window

Starting URL: https://the-internet.herokuapp.com/windows

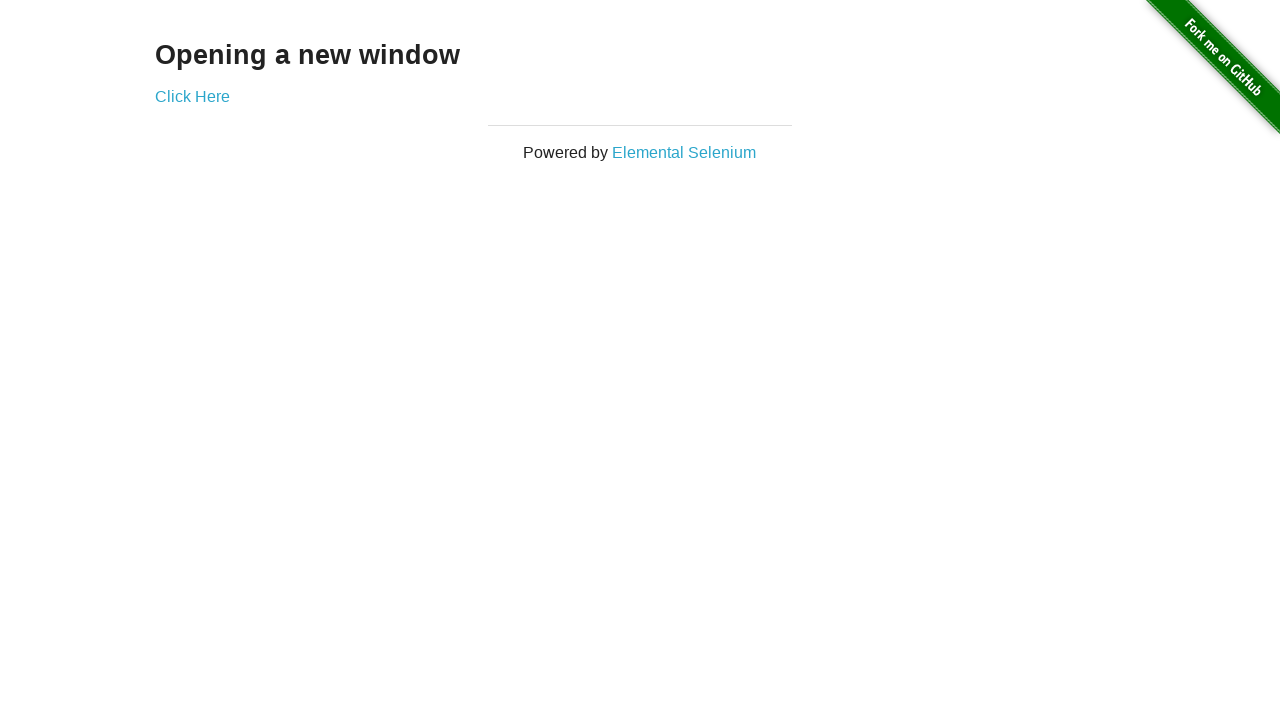

Clicked link to open new window at (192, 96) on #content a
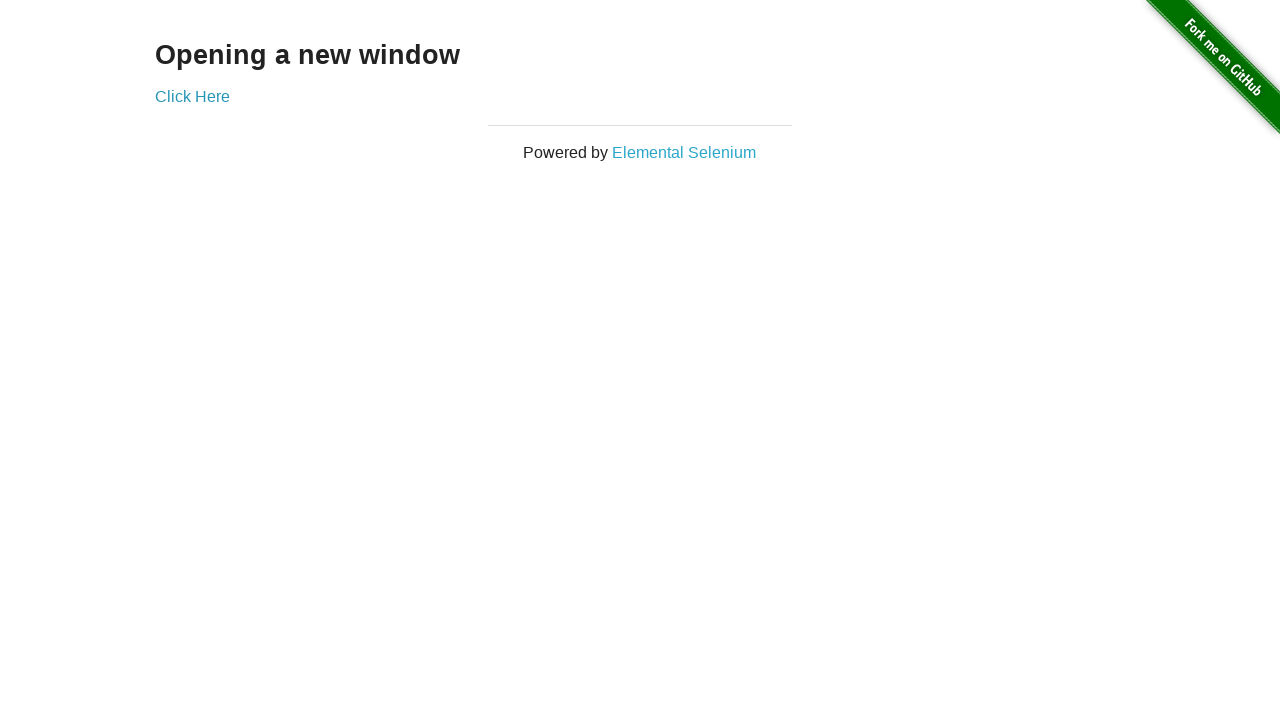

New window opened and captured
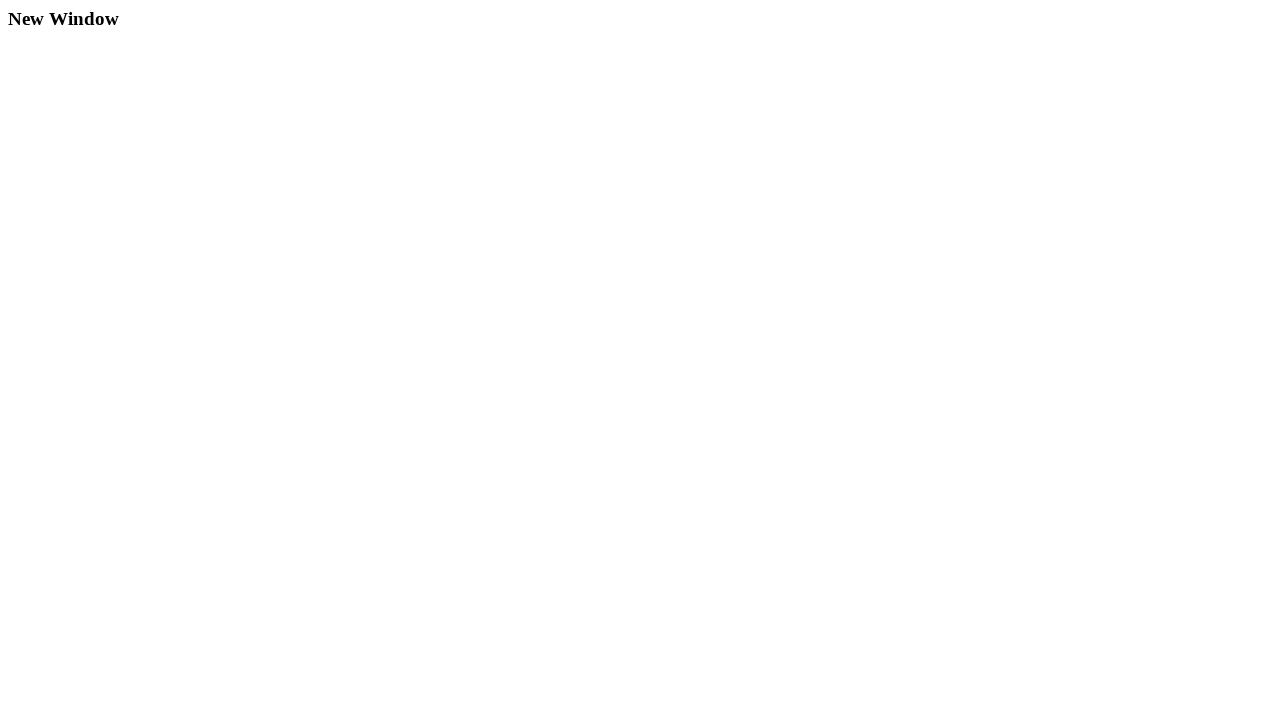

Retrieved text from new window: 'New Window'
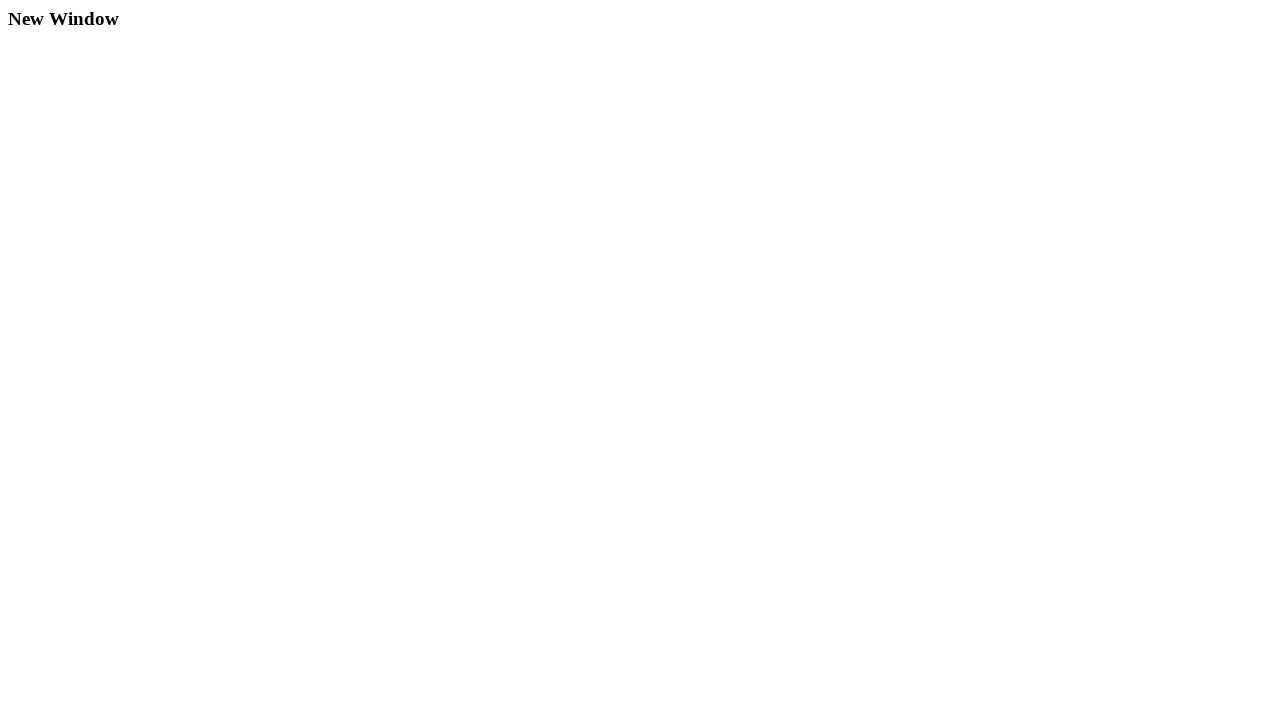

Retrieved text from original window: 'Opening a new window'
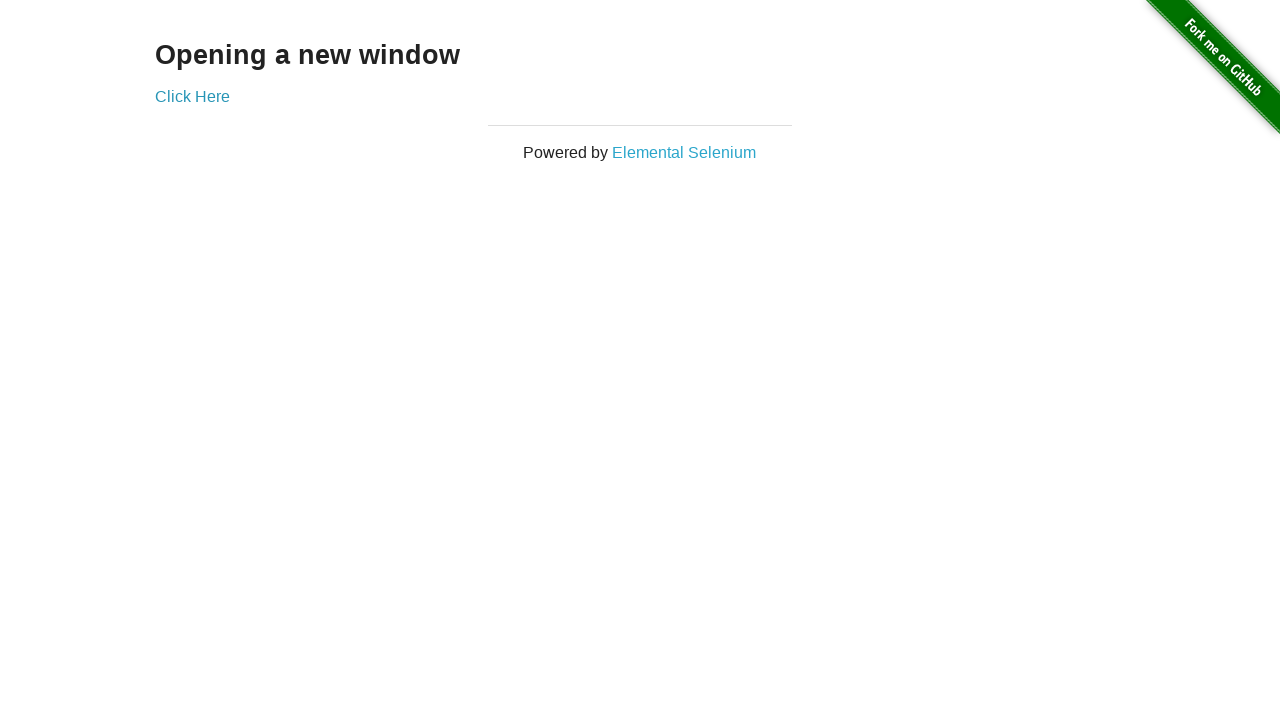

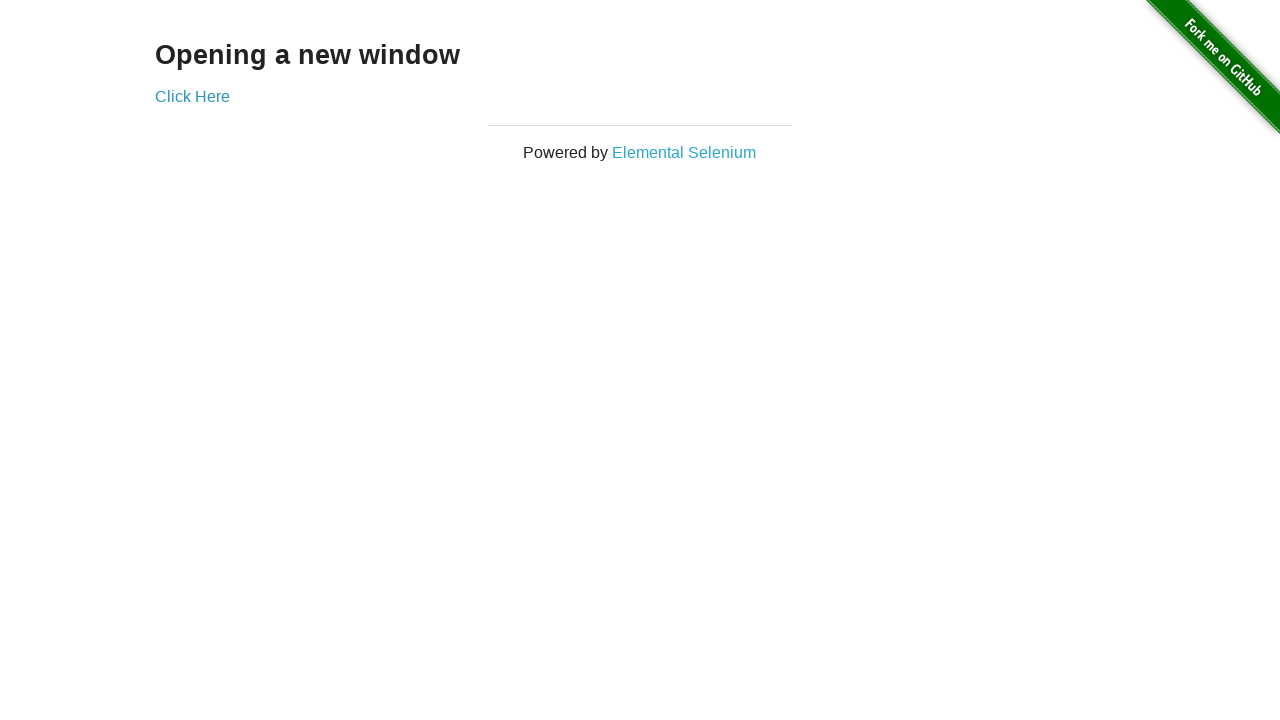